Navigates to Rahul Shetty Academy website and verifies the page loaded by checking the page title and URL.

Starting URL: https://rahulshettyacademy.com

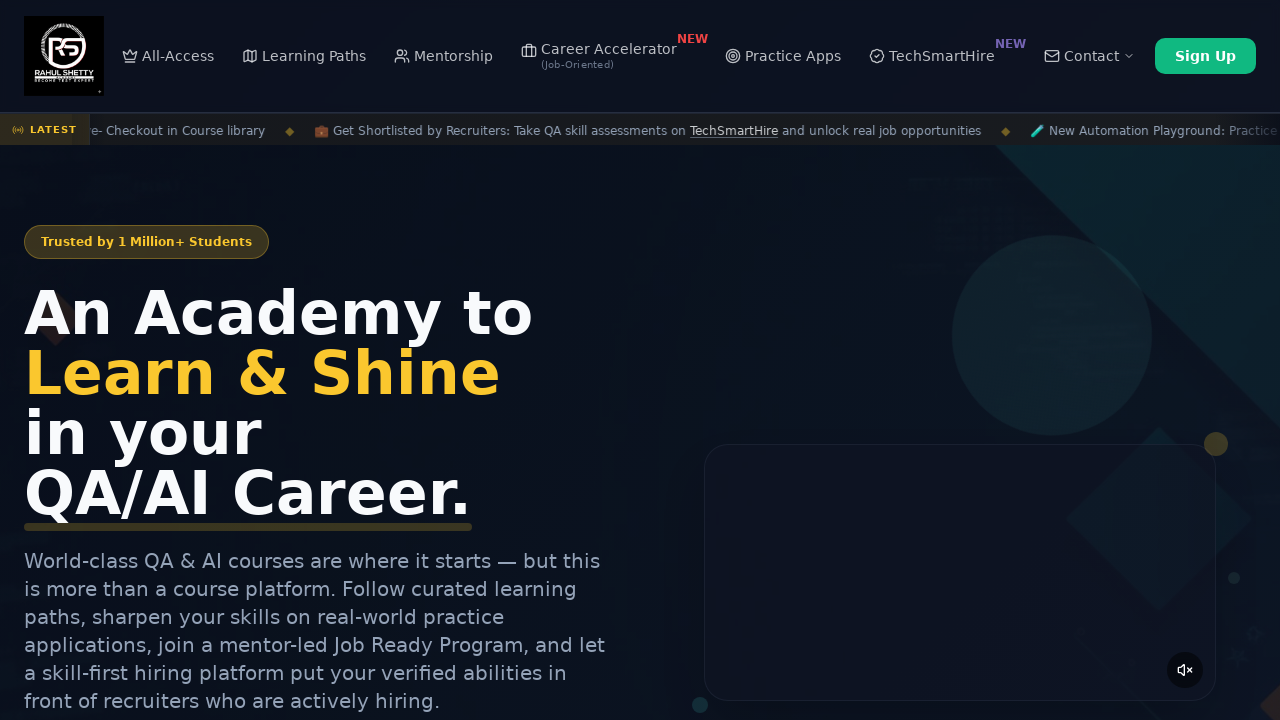

Waited for page to fully load (domcontentloaded)
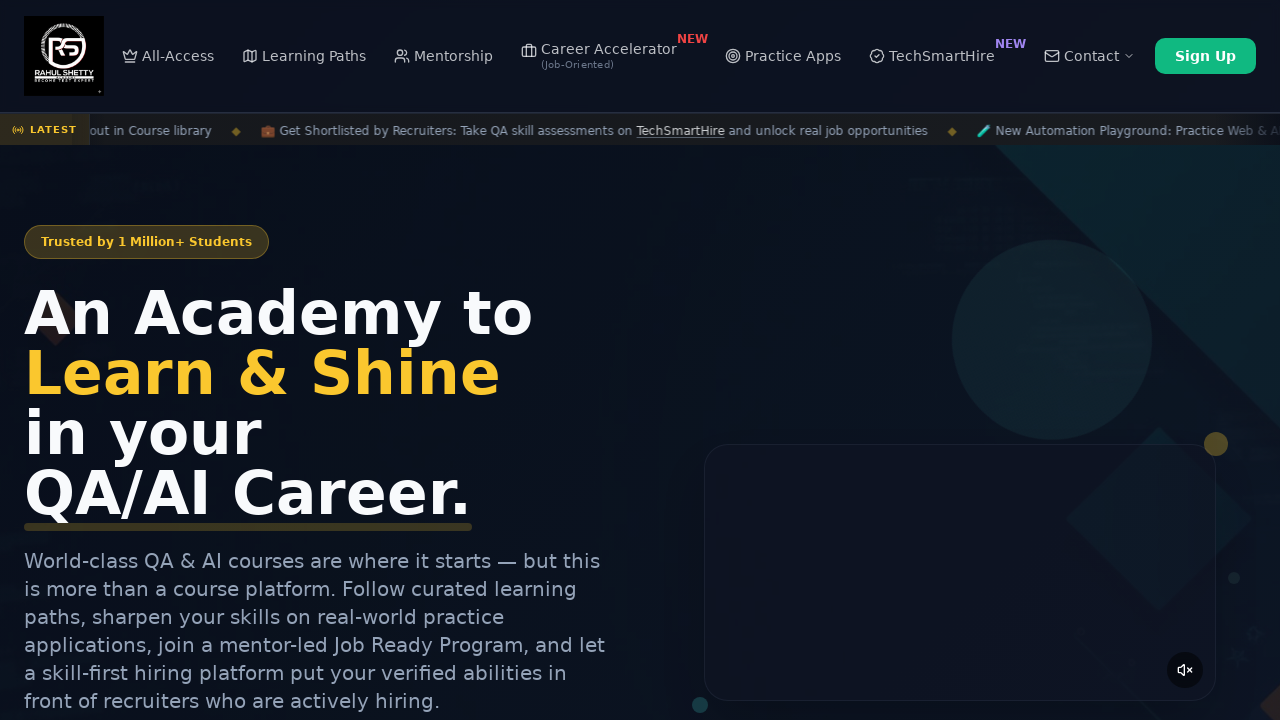

Retrieved page title: Rahul Shetty Academy | QA Automation, Playwright, AI Testing & Online Training
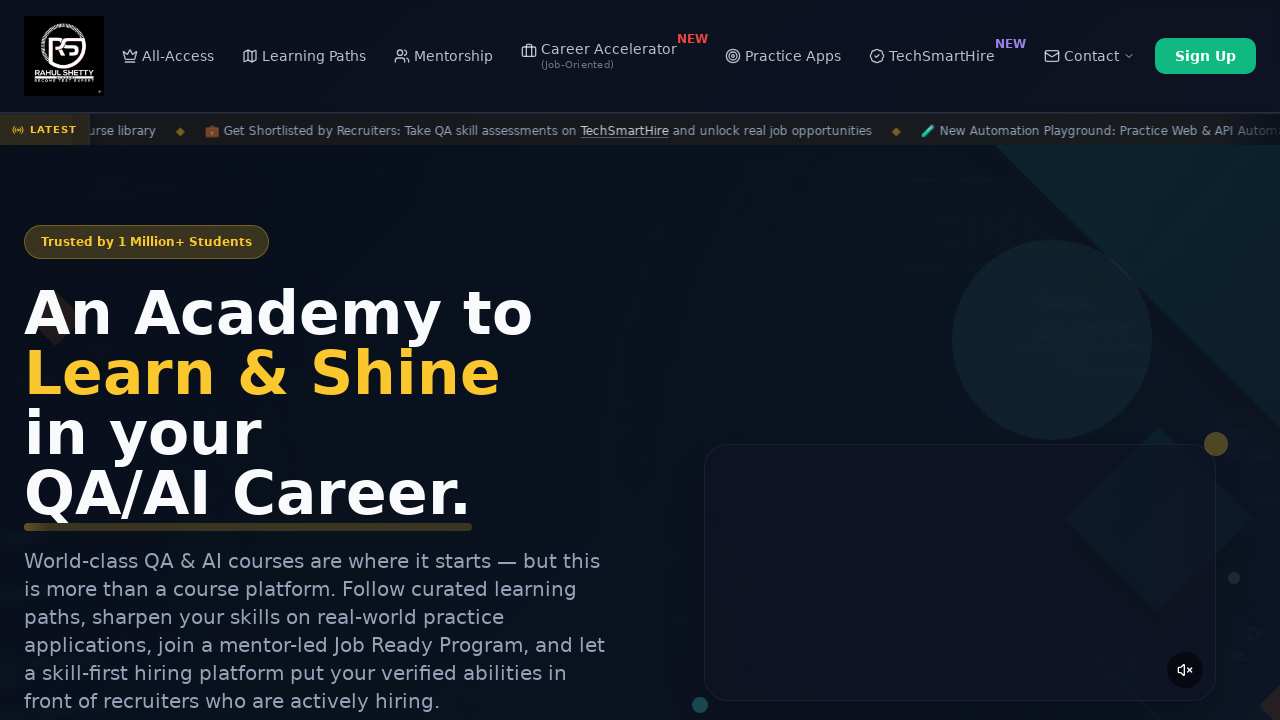

Retrieved current URL: https://rahulshettyacademy.com/
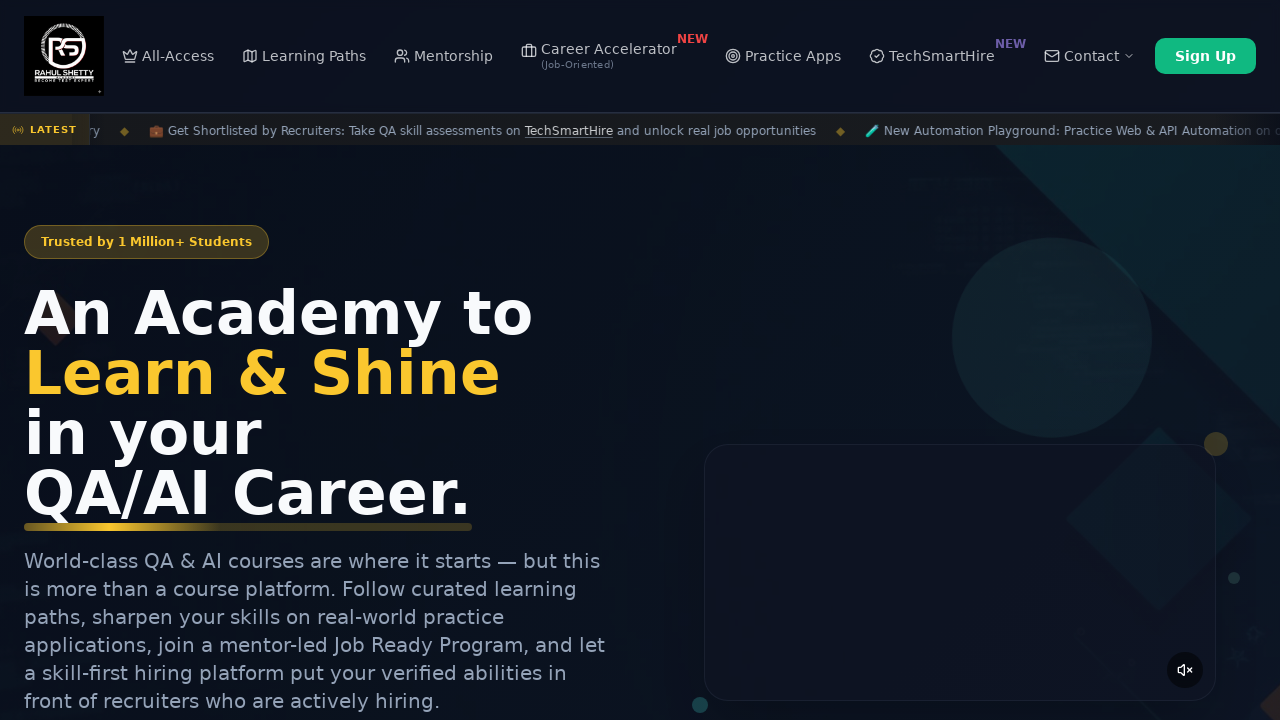

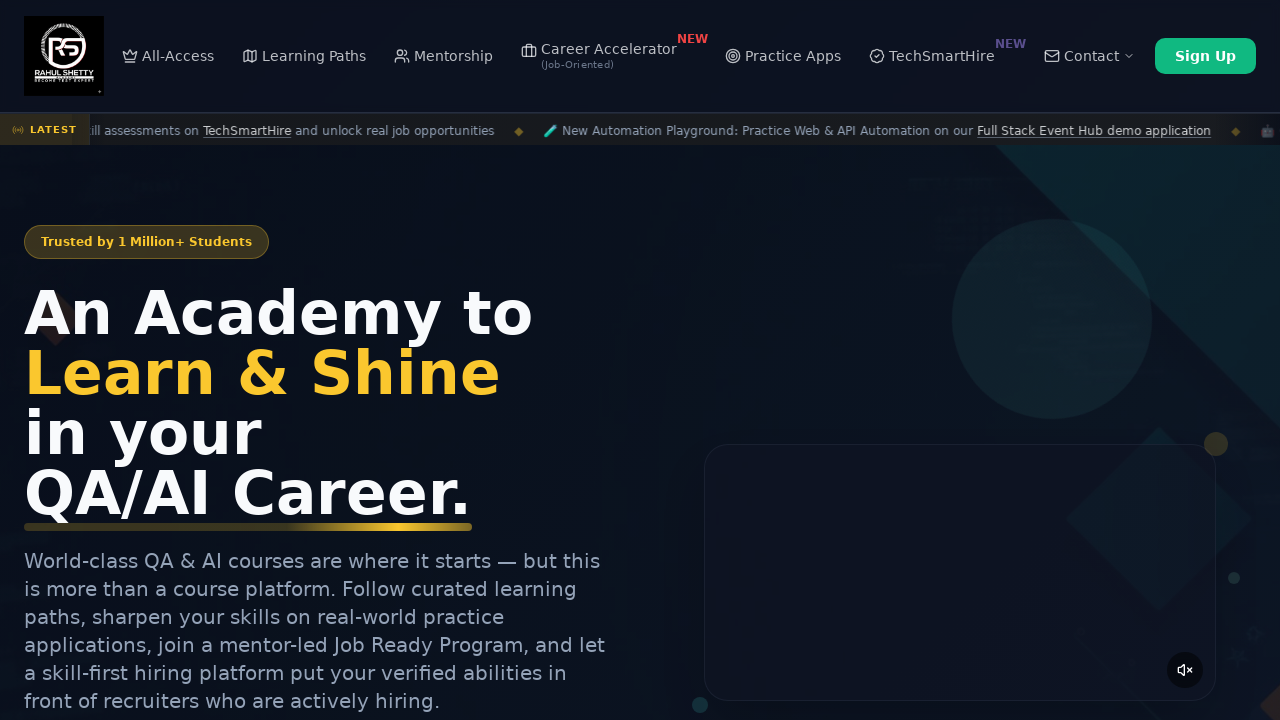